Tests checkbox functionality by clicking all checkboxes on the page

Starting URL: https://the-internet.herokuapp.com/checkboxes

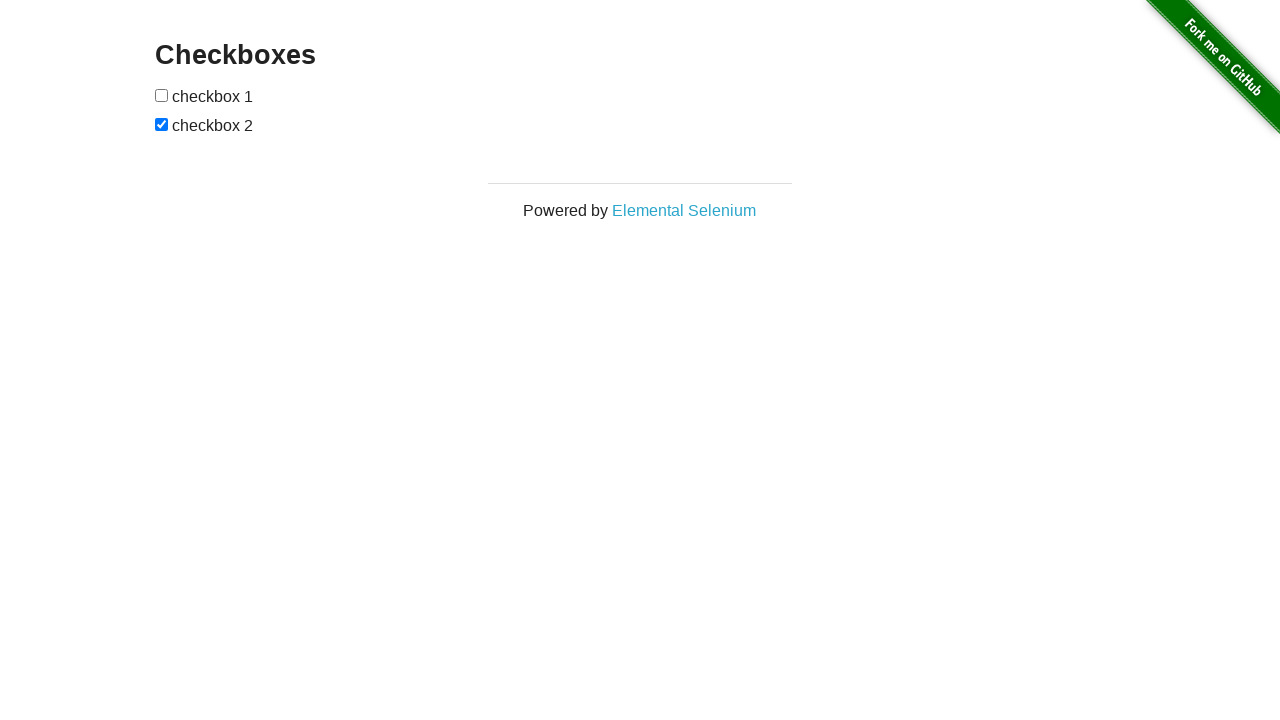

Navigated to checkbox test page
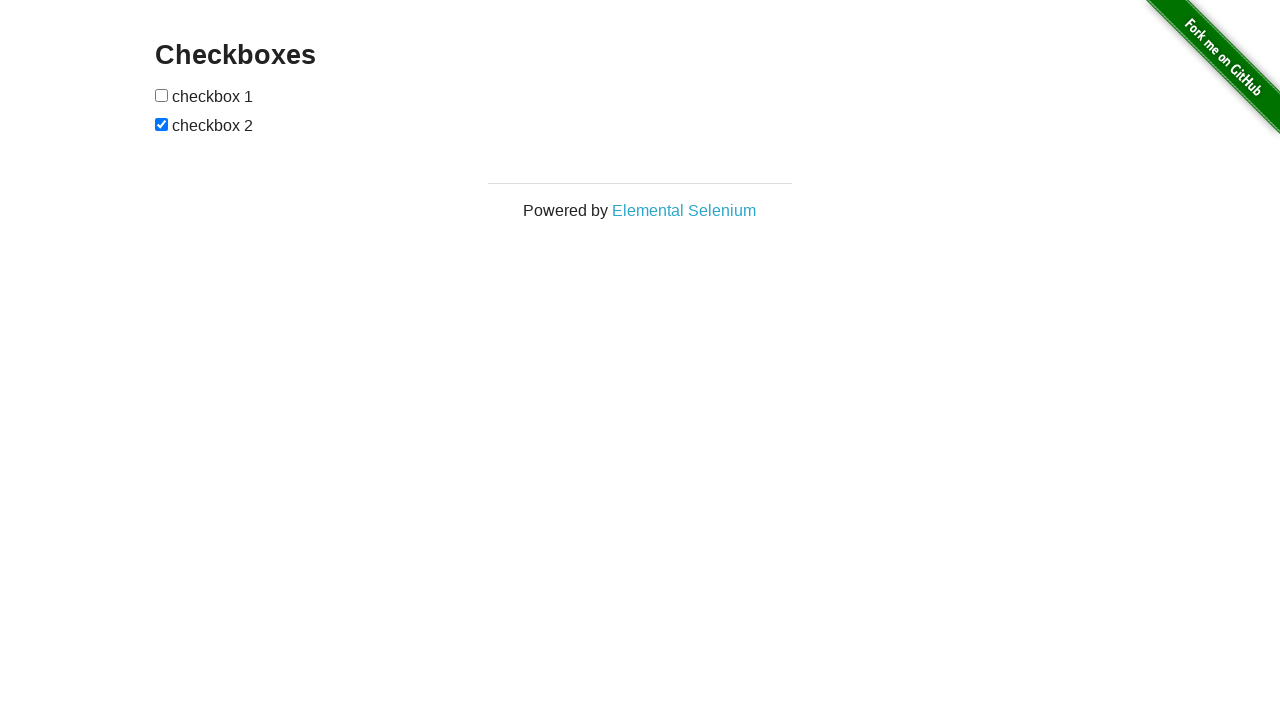

Located all checkboxes on the page
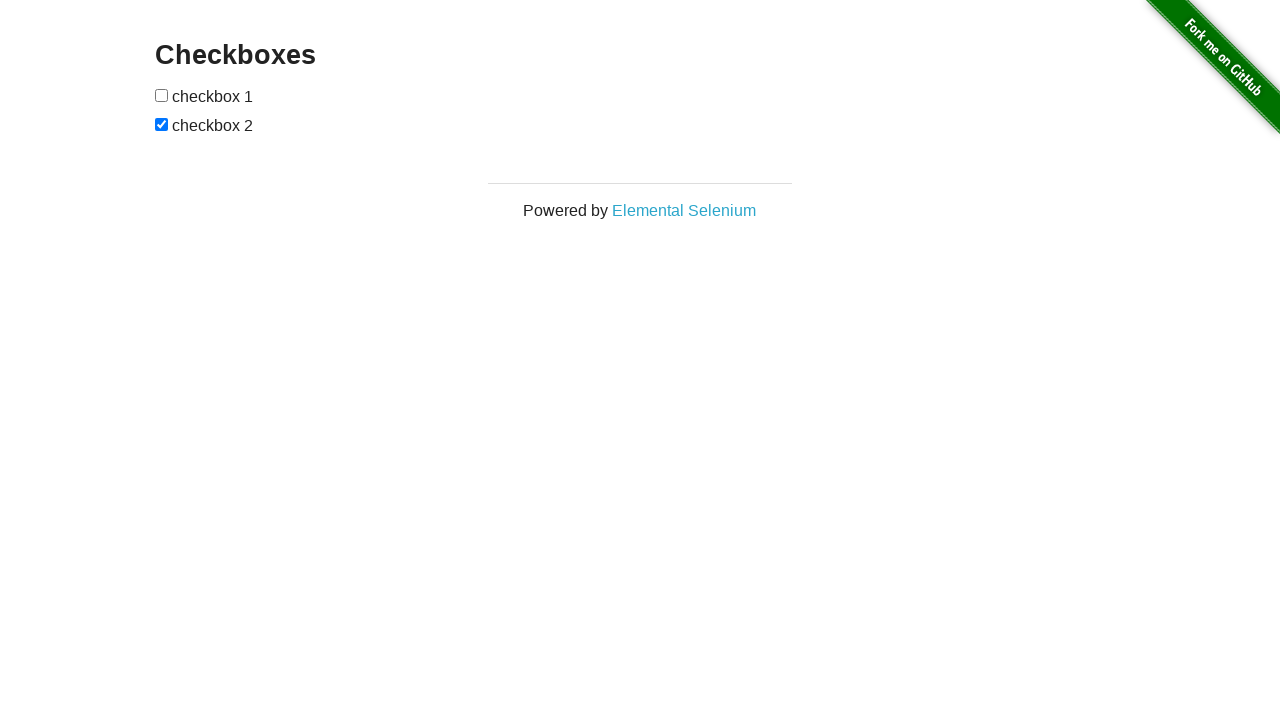

Clicked a checkbox at (162, 95) on input[type='checkbox'] >> nth=0
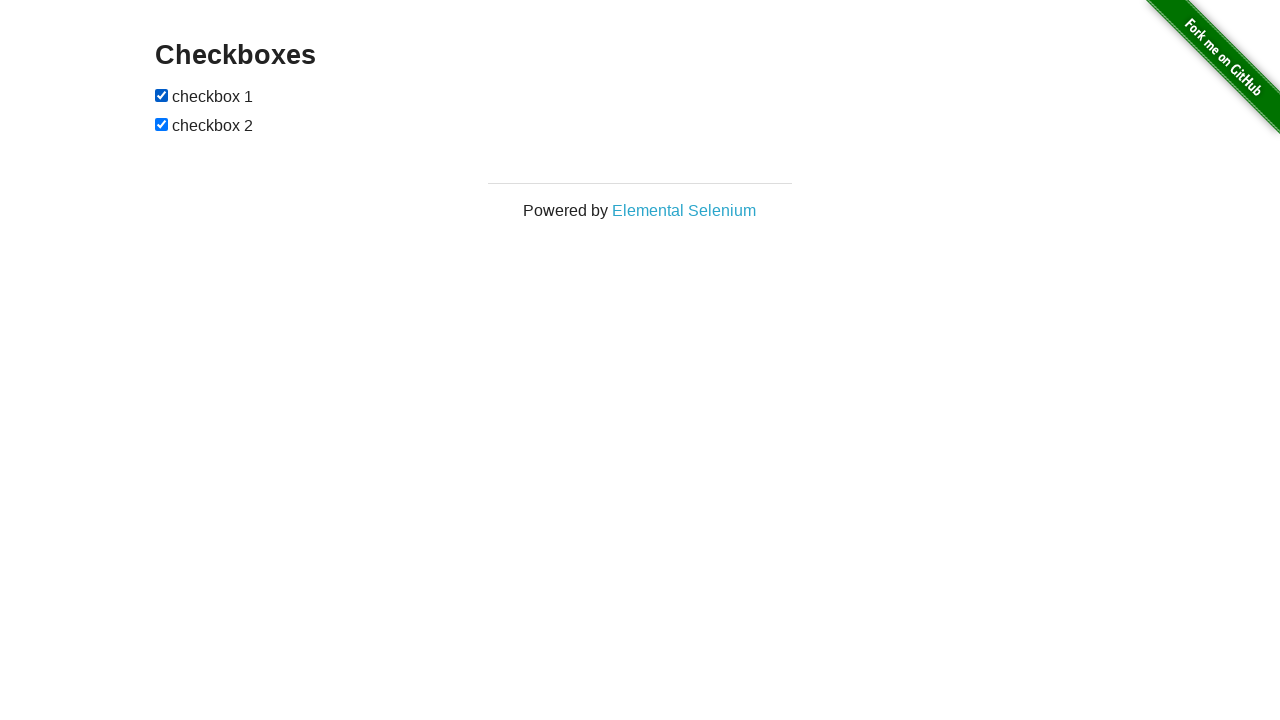

Clicked a checkbox at (162, 124) on input[type='checkbox'] >> nth=1
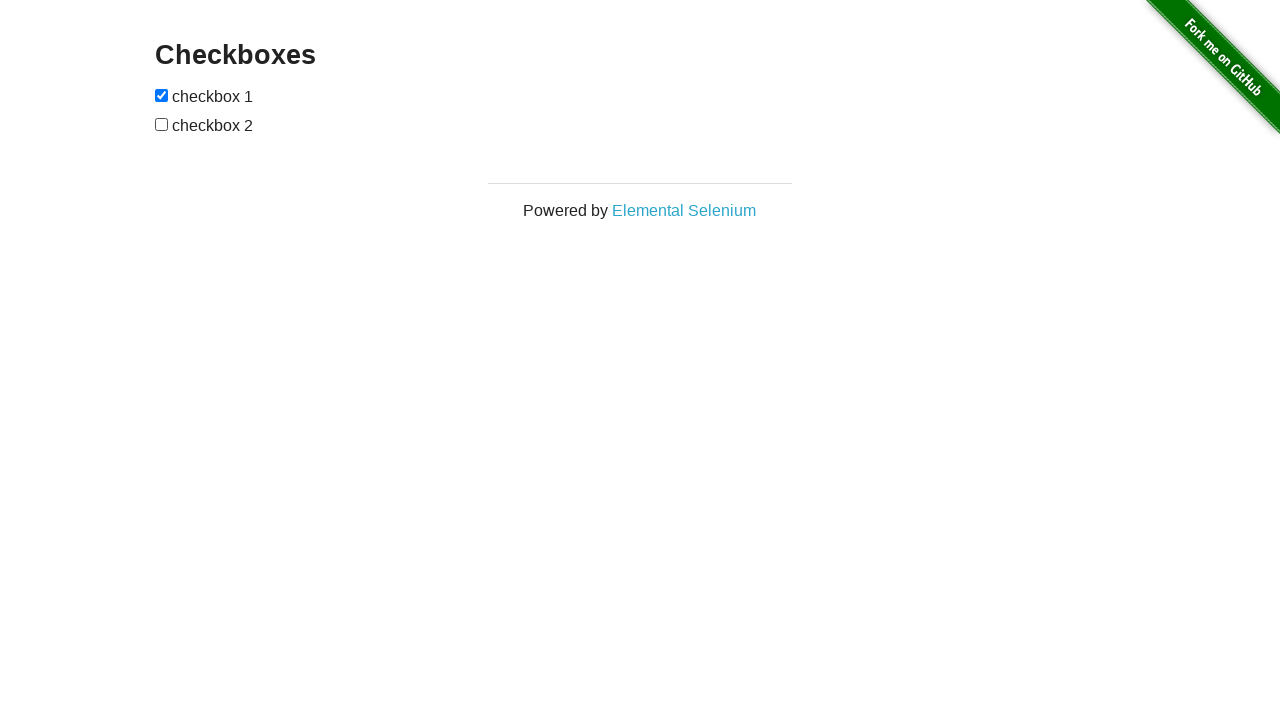

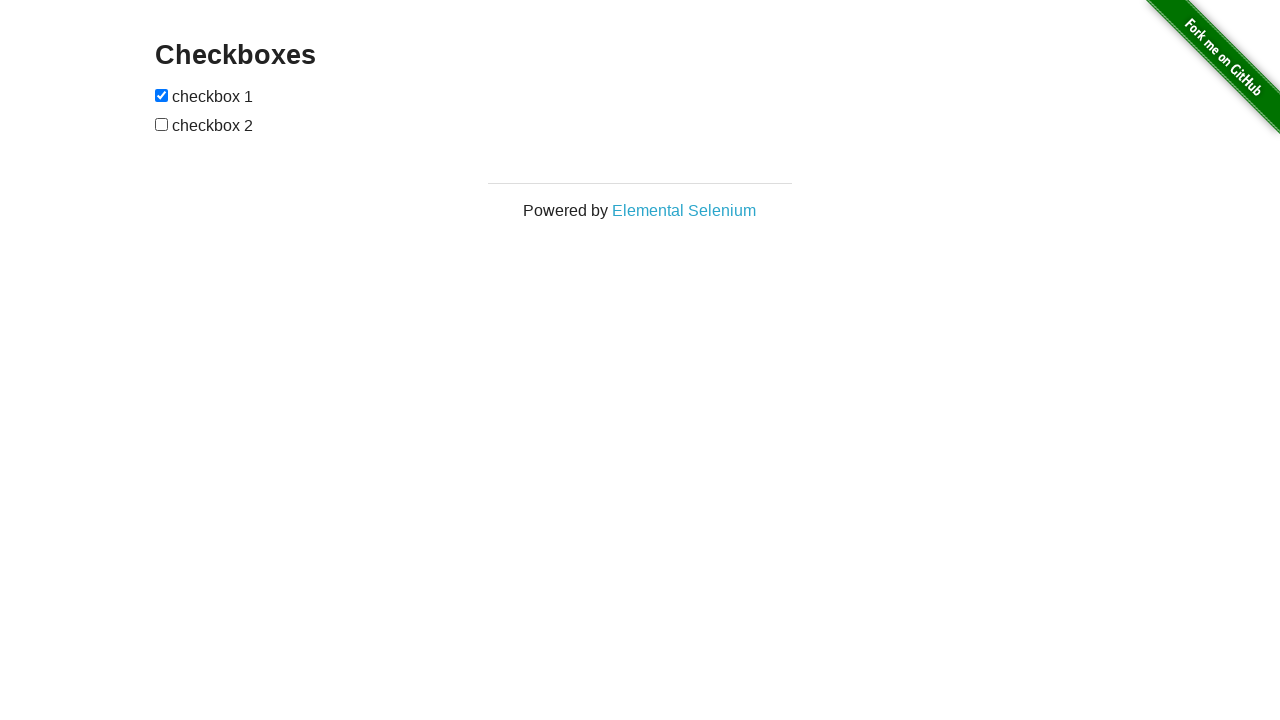